Verifies that the find store banner is displayed on the homepage

Starting URL: https://www.partsource.ca/

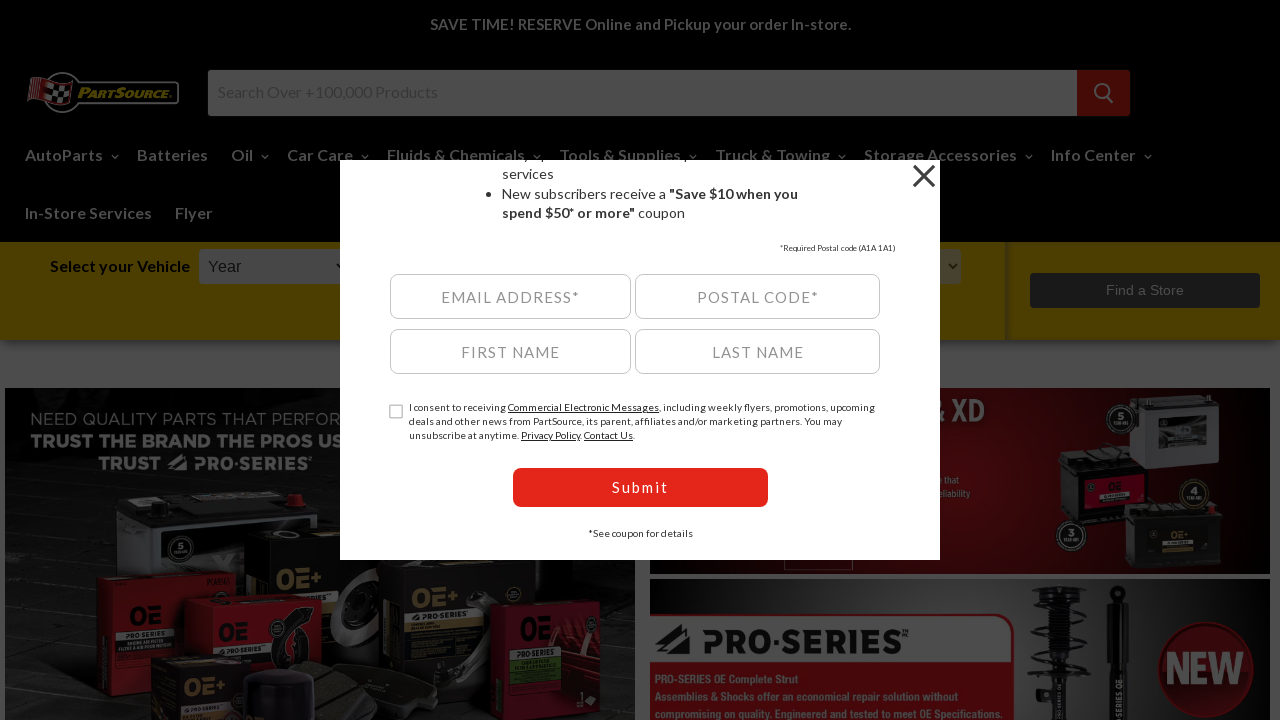

Waited for find store banner to become visible
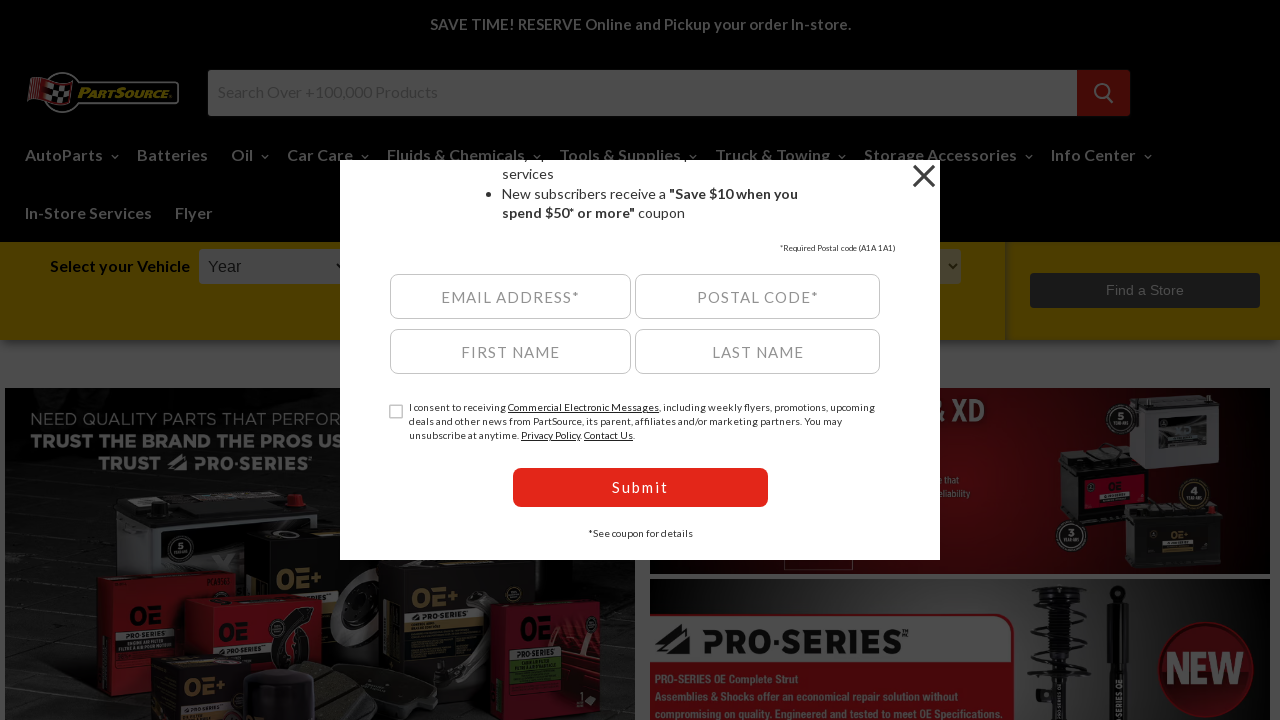

Verified find store banner is displayed on homepage
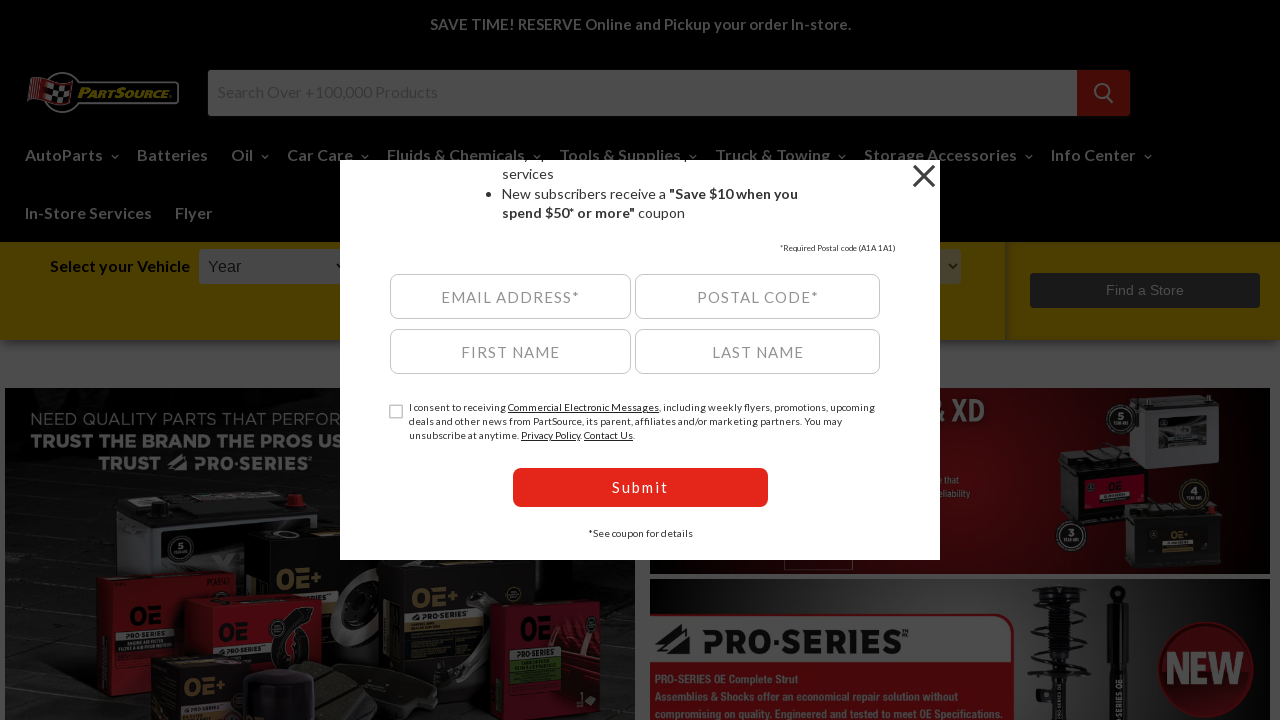

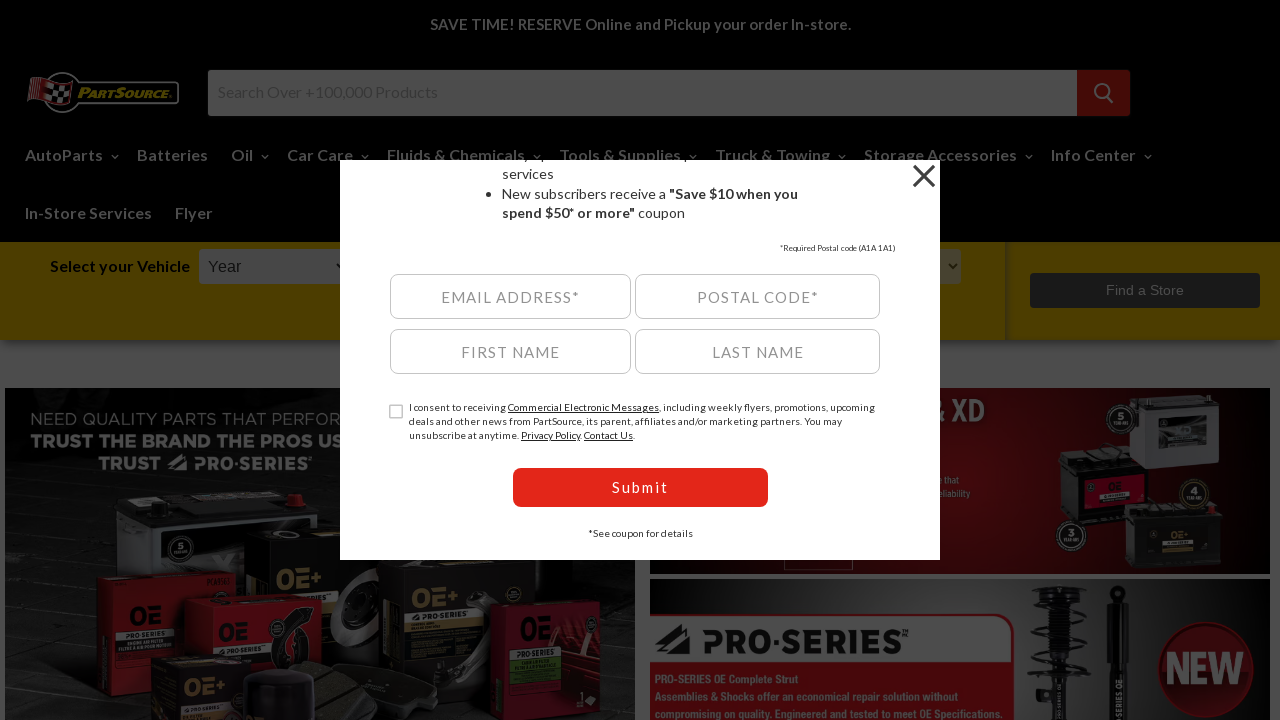